Tests dismissing a JavaScript confirm dialog by navigating to the alerts page, triggering a JS confirm, and clicking Cancel to dismiss it.

Starting URL: http://the-internet.herokuapp.com

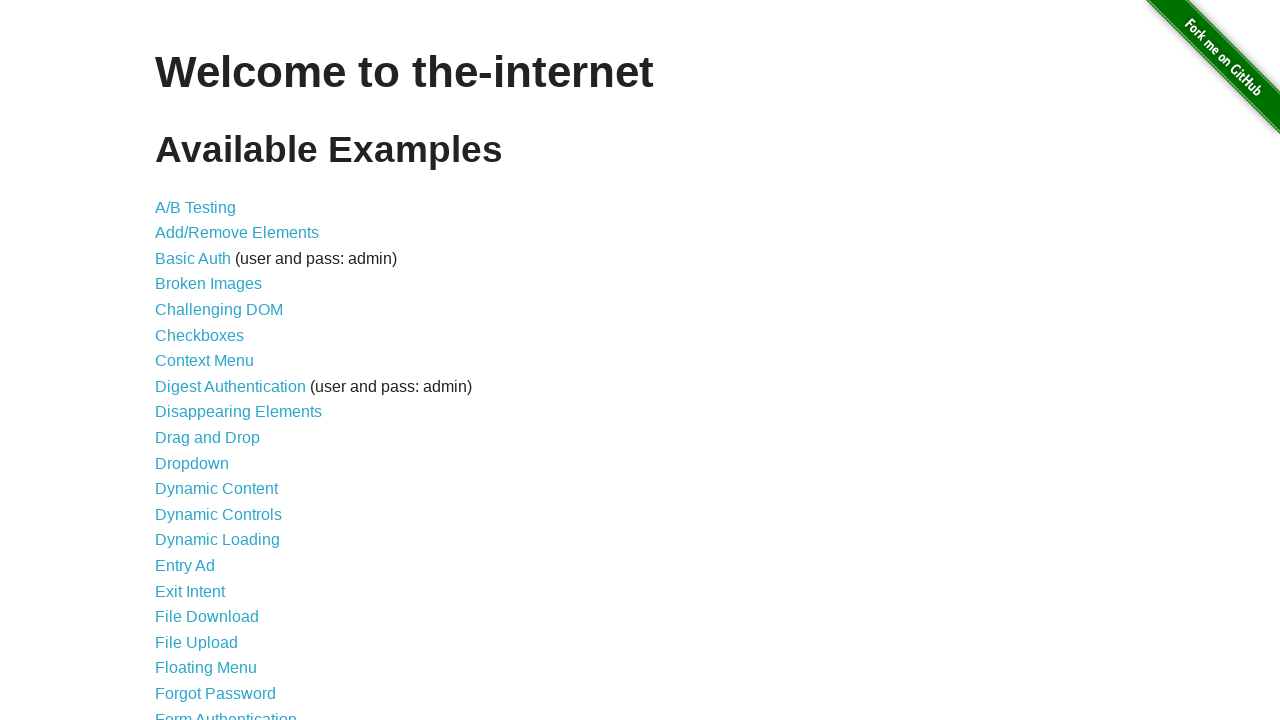

Clicked on the JavaScript Alerts link to navigate to alerts page at (214, 361) on a[href='/javascript_alerts']
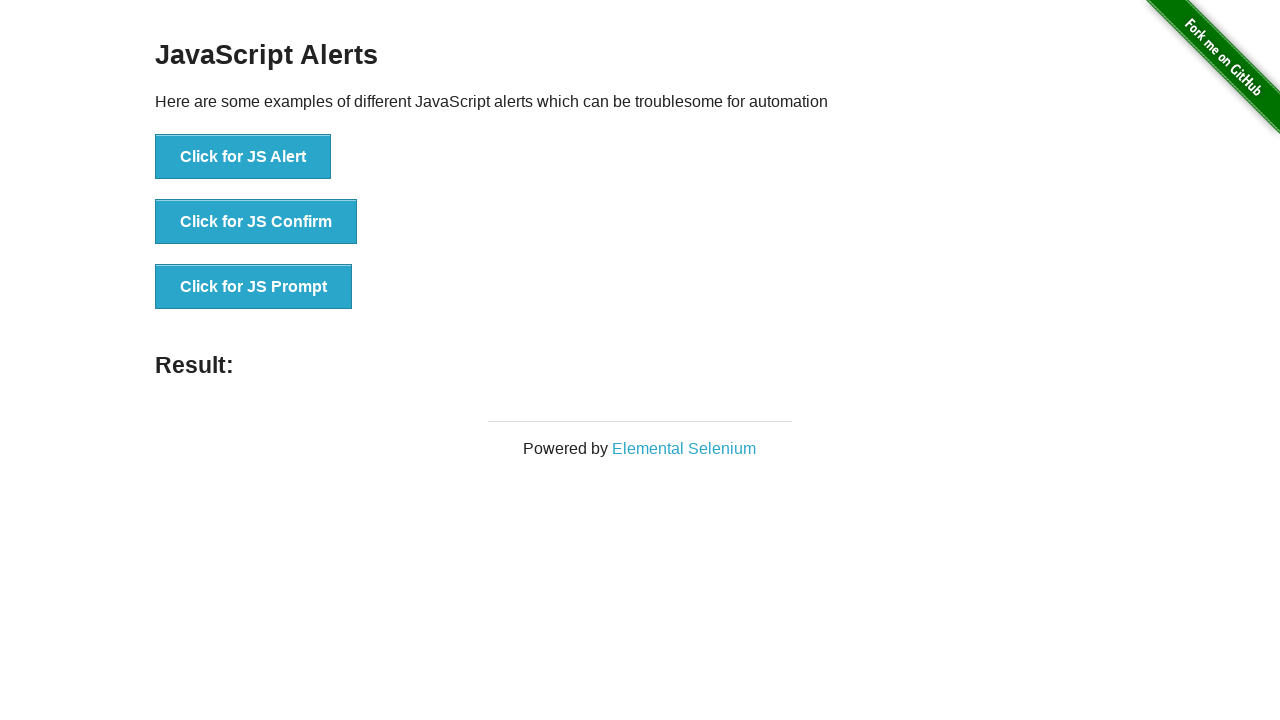

Set up dialog handler to dismiss dialogs by clicking Cancel
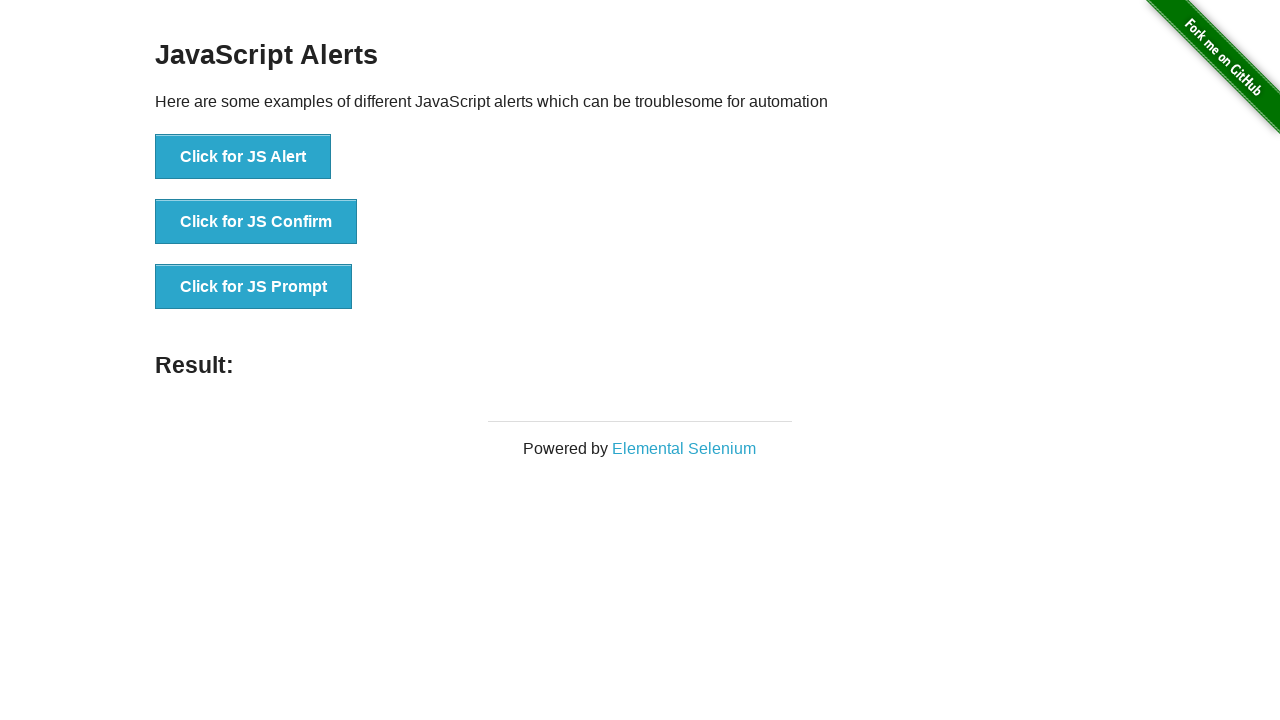

Clicked the button to trigger JavaScript confirm dialog at (256, 222) on button[onclick='jsConfirm()']
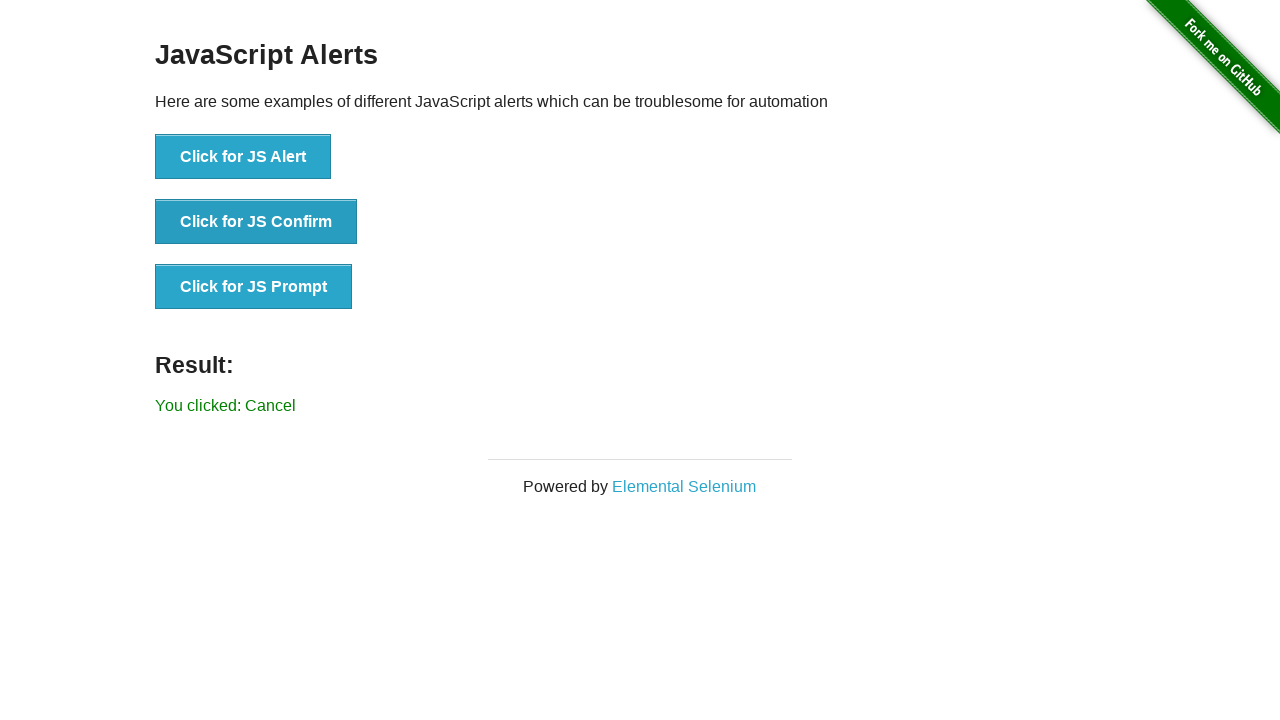

Waited for result text to update after dismissing confirm dialog
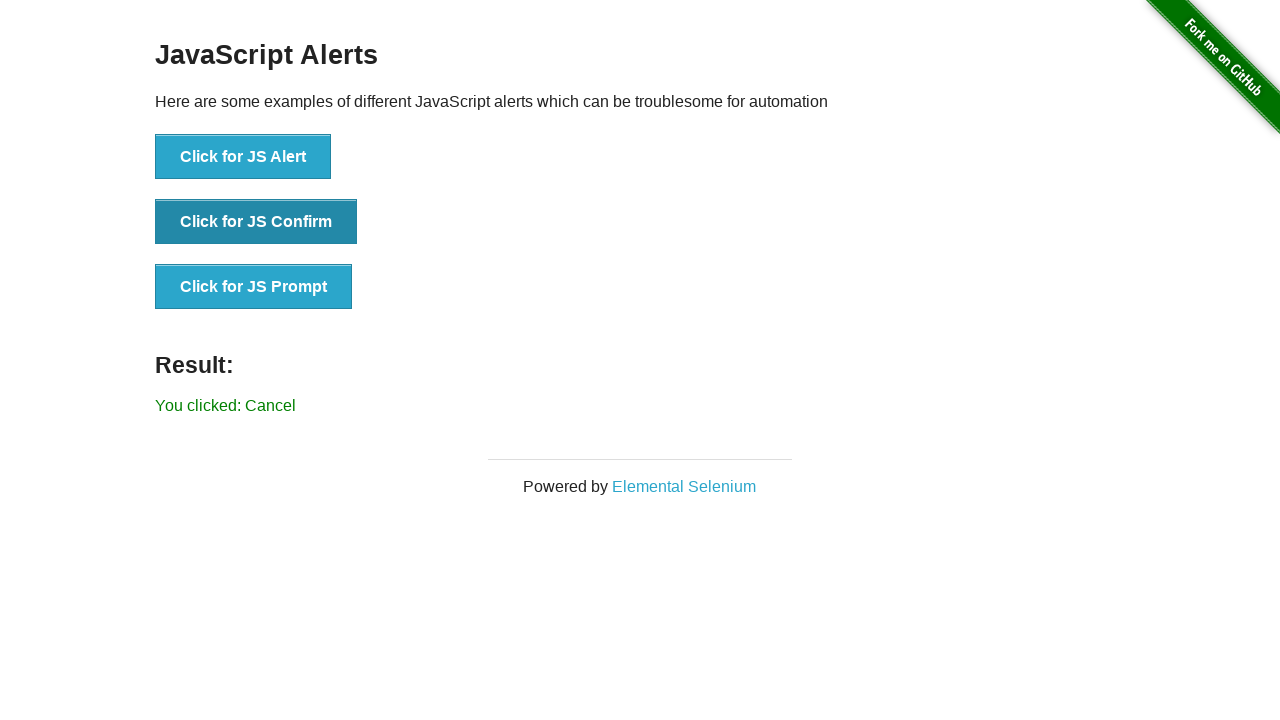

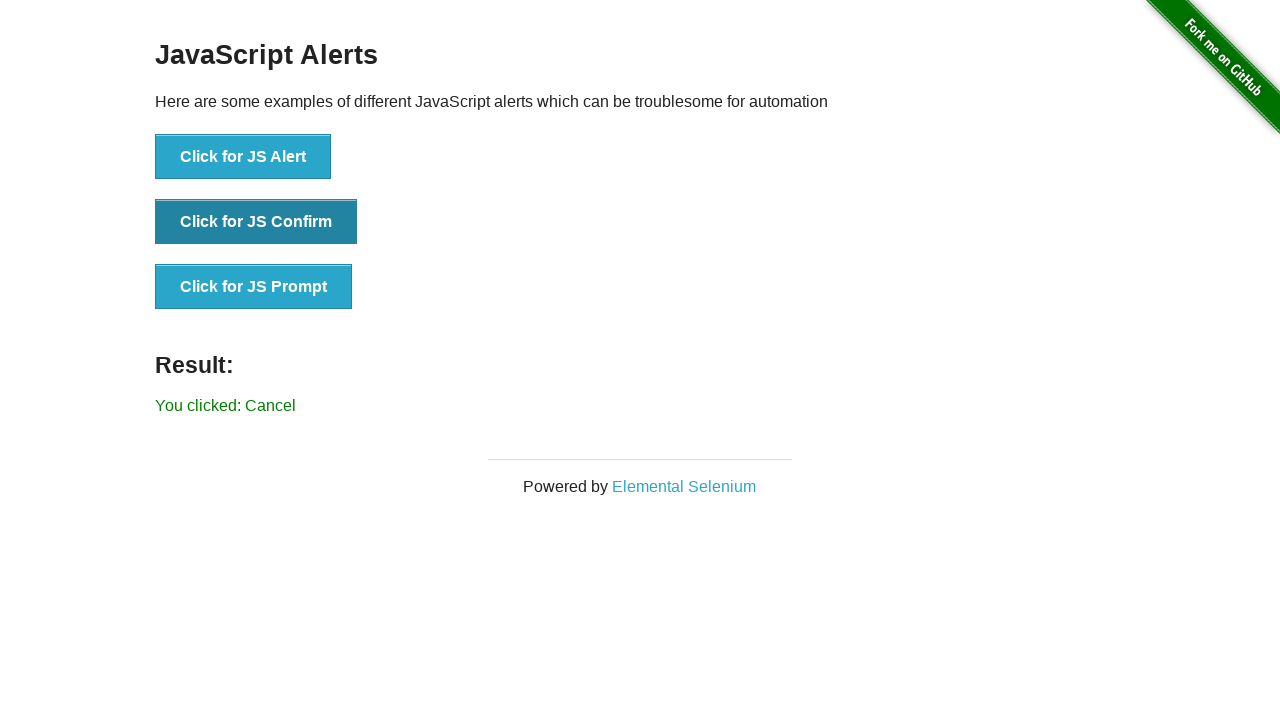